Tests dynamic controls functionality by toggling a checkbox's visibility using a button, waiting for the checkbox to disappear and reappear, then clicking and verifying the checkbox selection state.

Starting URL: https://www.training-support.net/webelements/dynamic-controls

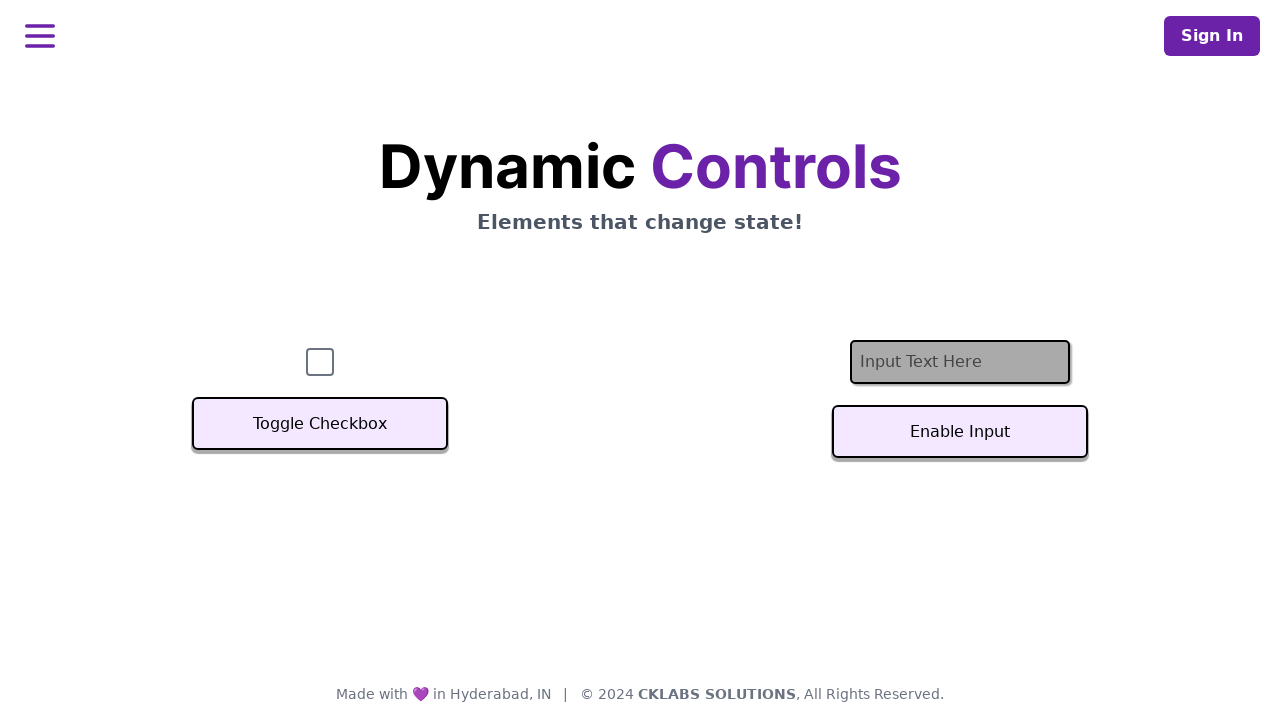

Located checkbox element with ID 'checkbox'
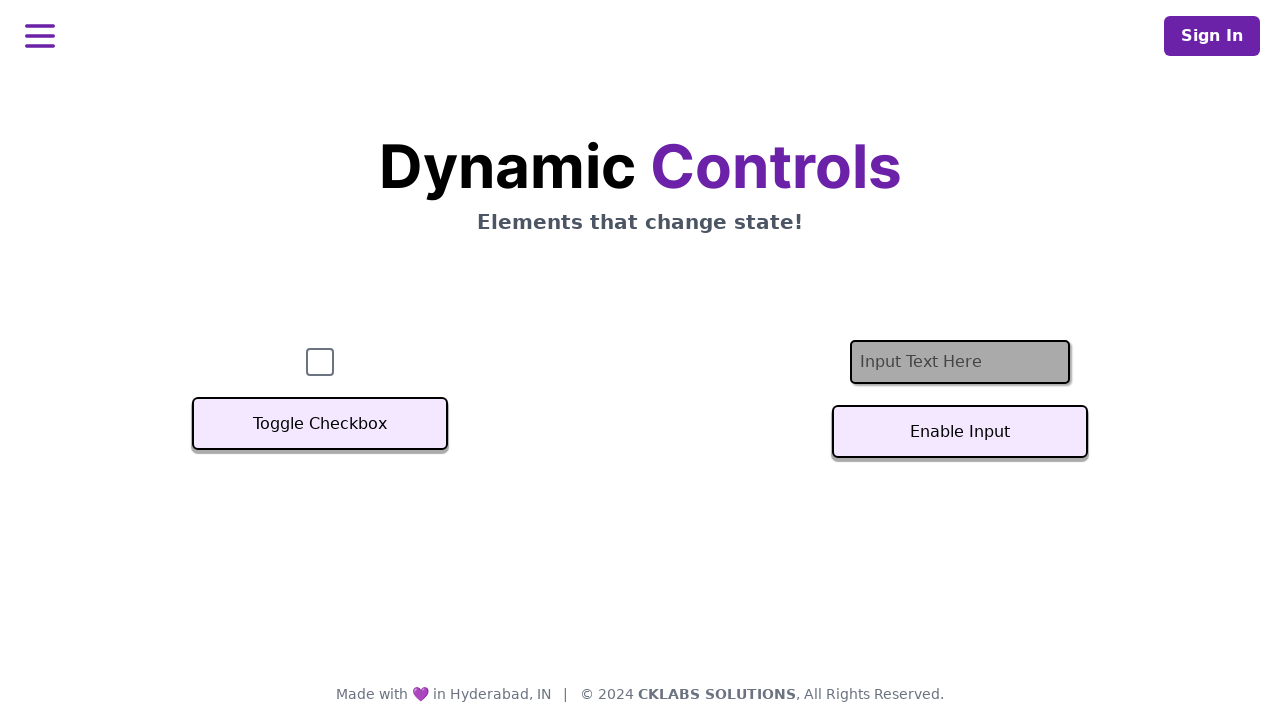

Checkbox is initially visible
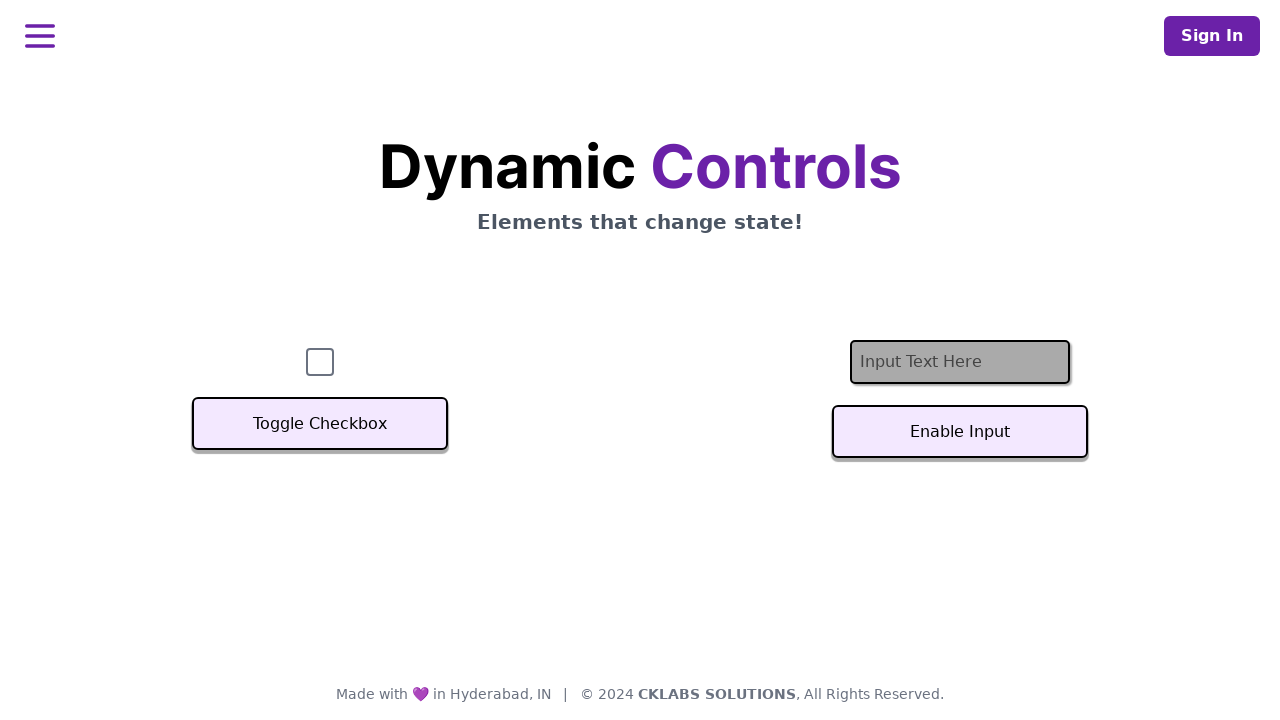

Clicked 'Toggle Checkbox' button to hide the checkbox at (320, 424) on xpath=//button[text()='Toggle Checkbox']
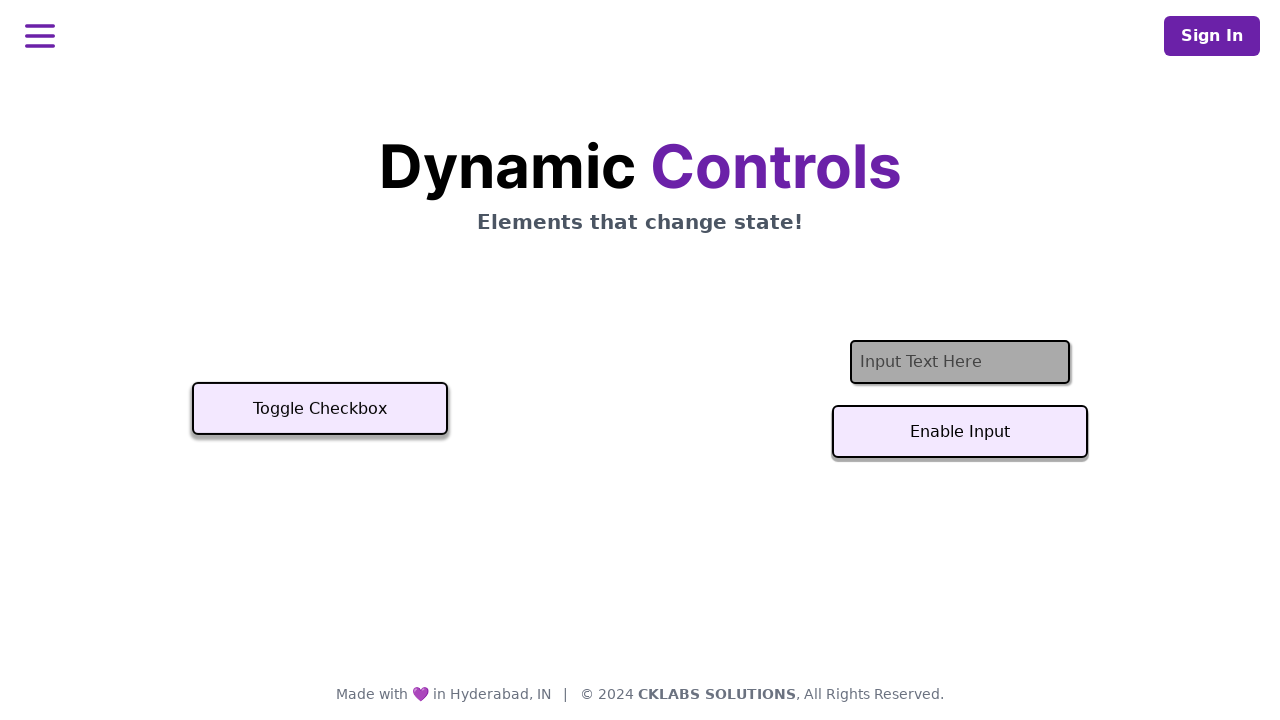

Checkbox disappeared after clicking toggle button
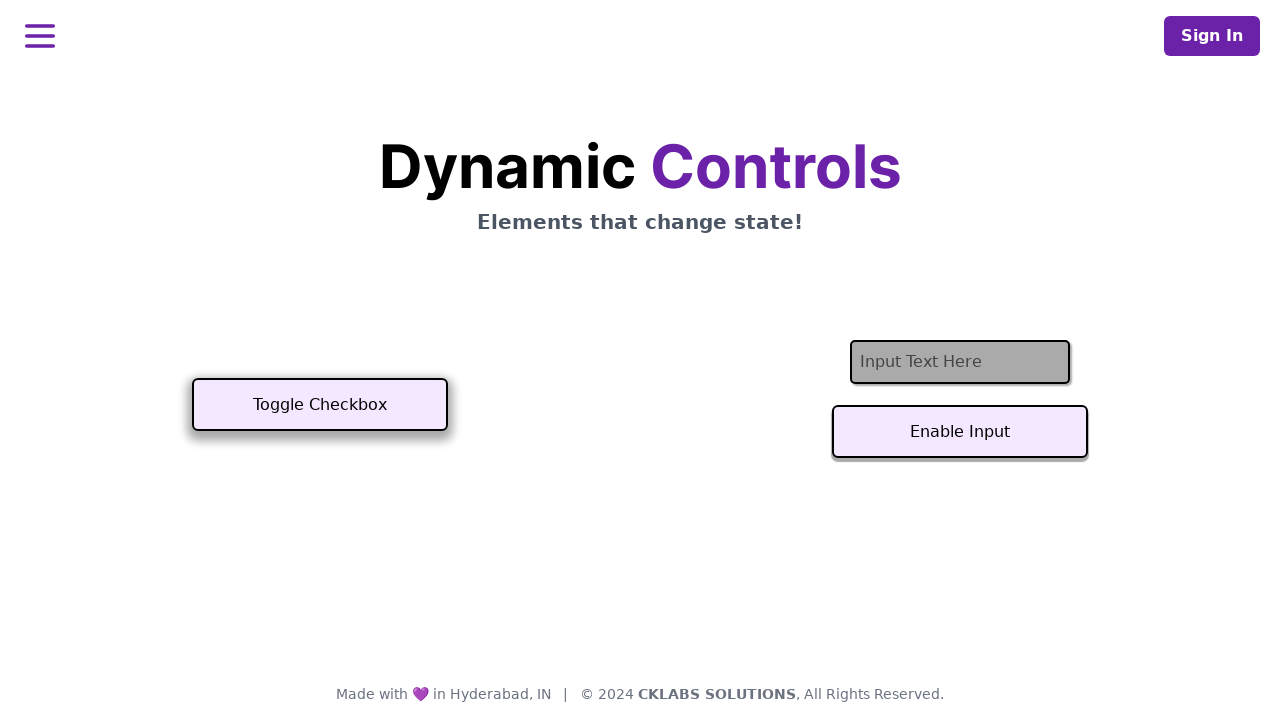

Clicked 'Toggle Checkbox' button again to show the checkbox at (320, 405) on xpath=//button[text()='Toggle Checkbox']
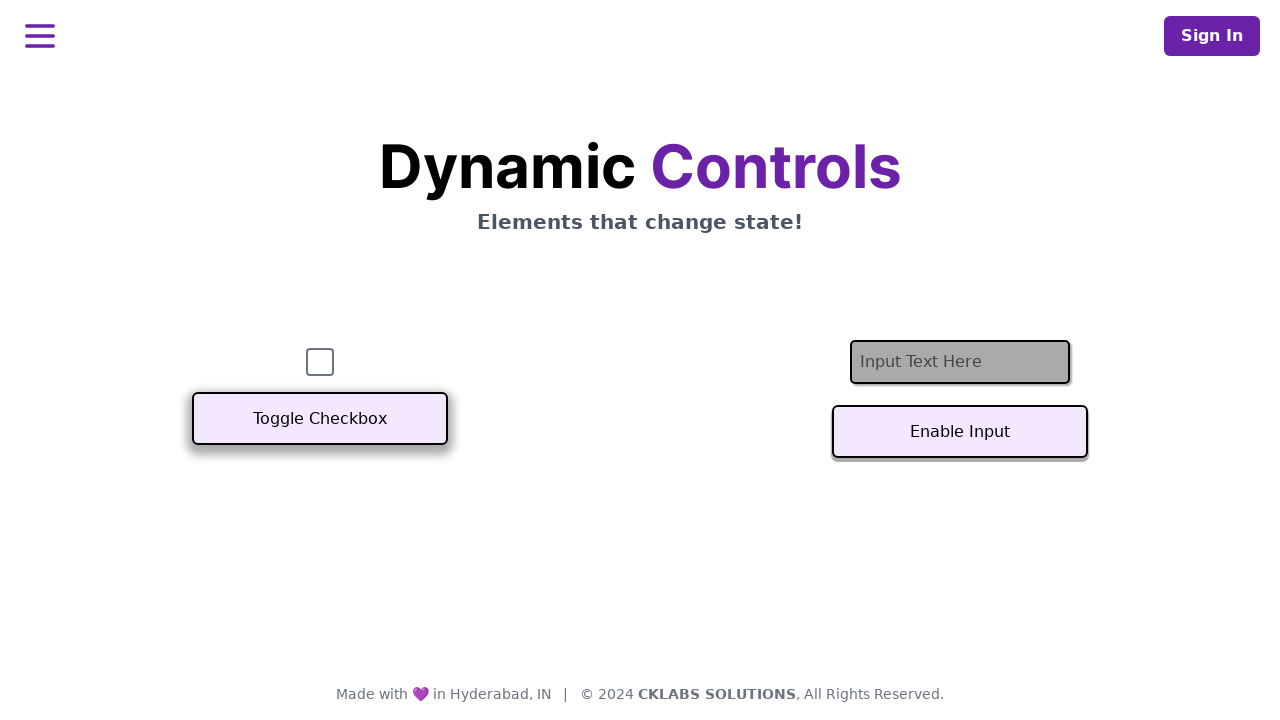

Checkbox is visible again
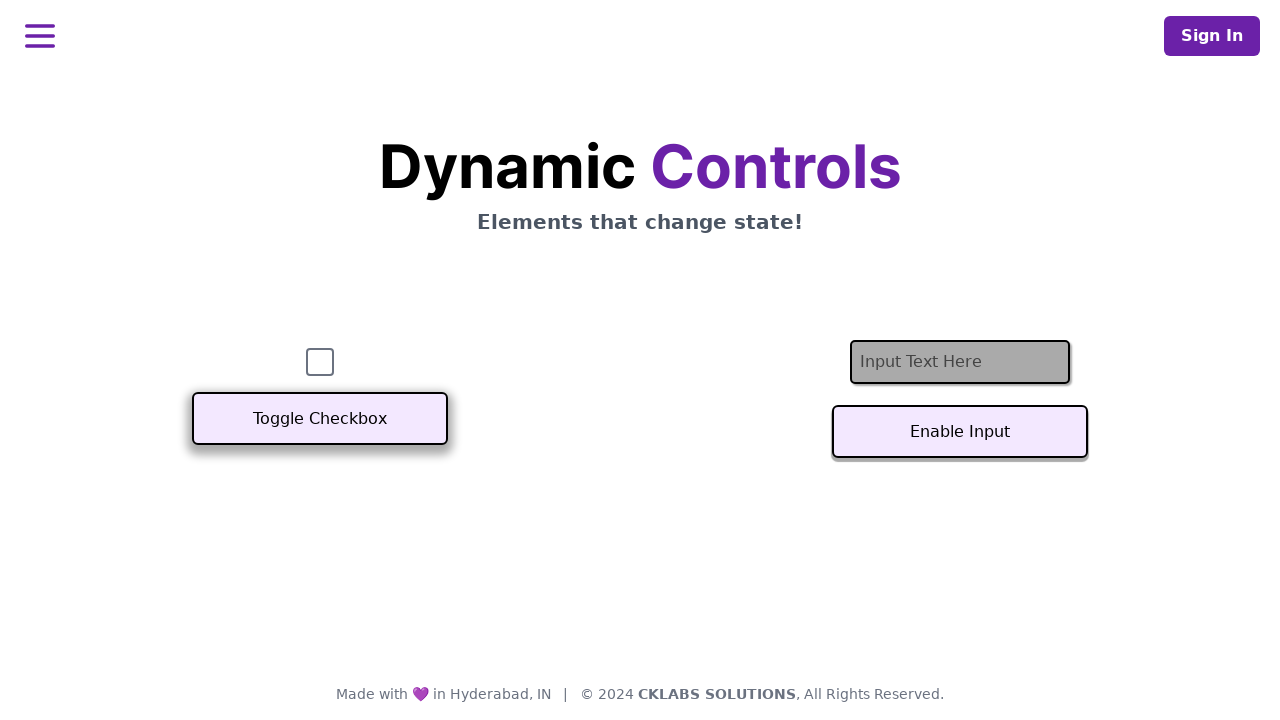

Clicked the checkbox to select it at (320, 362) on #checkbox
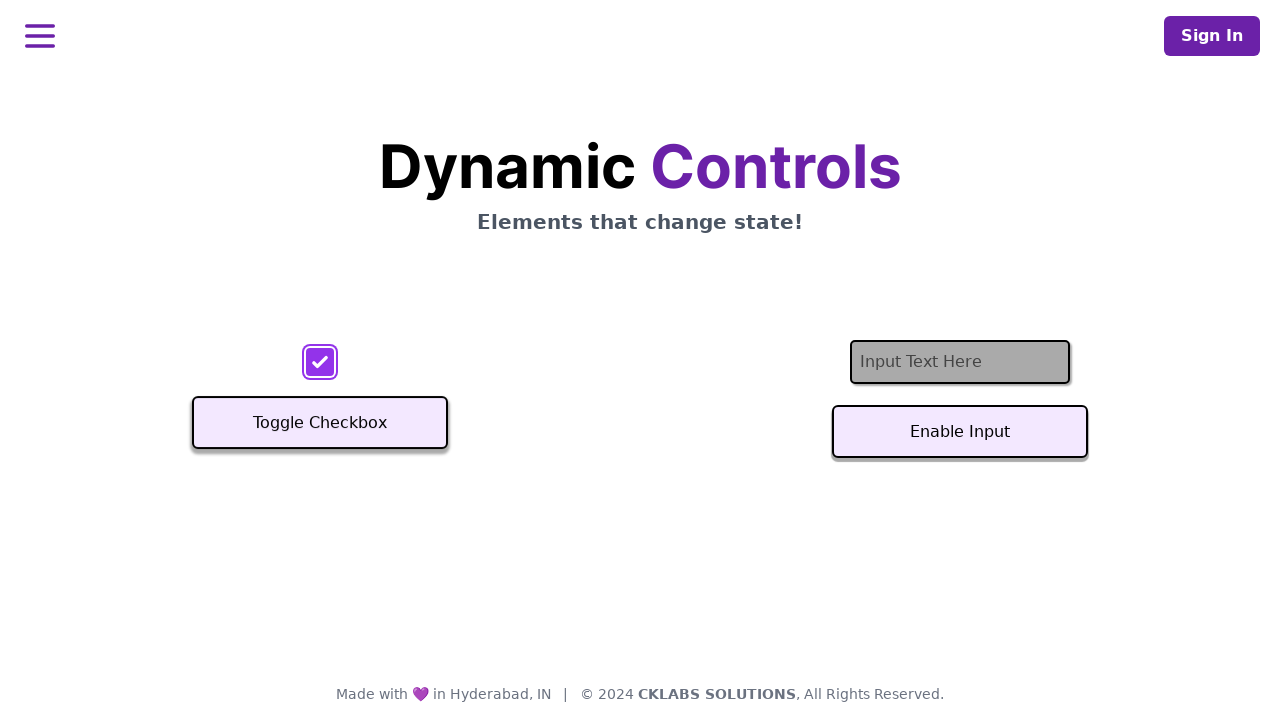

Verified checkbox is checked after clicking
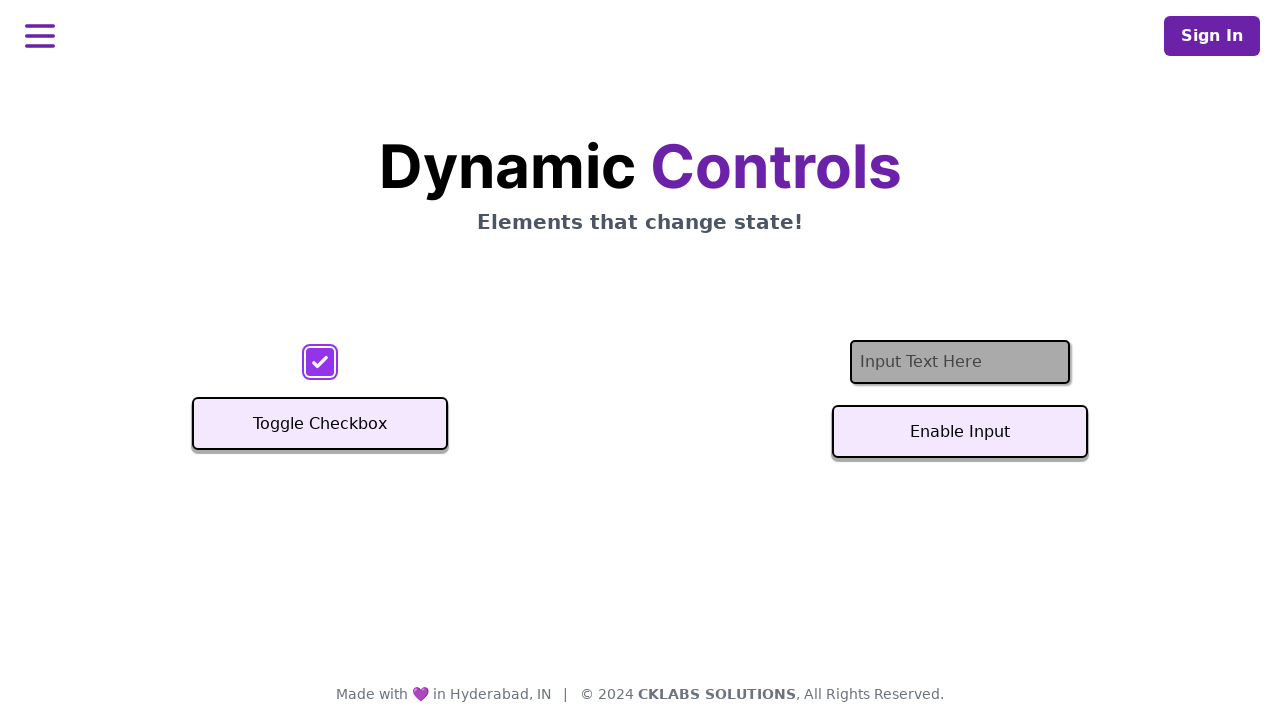

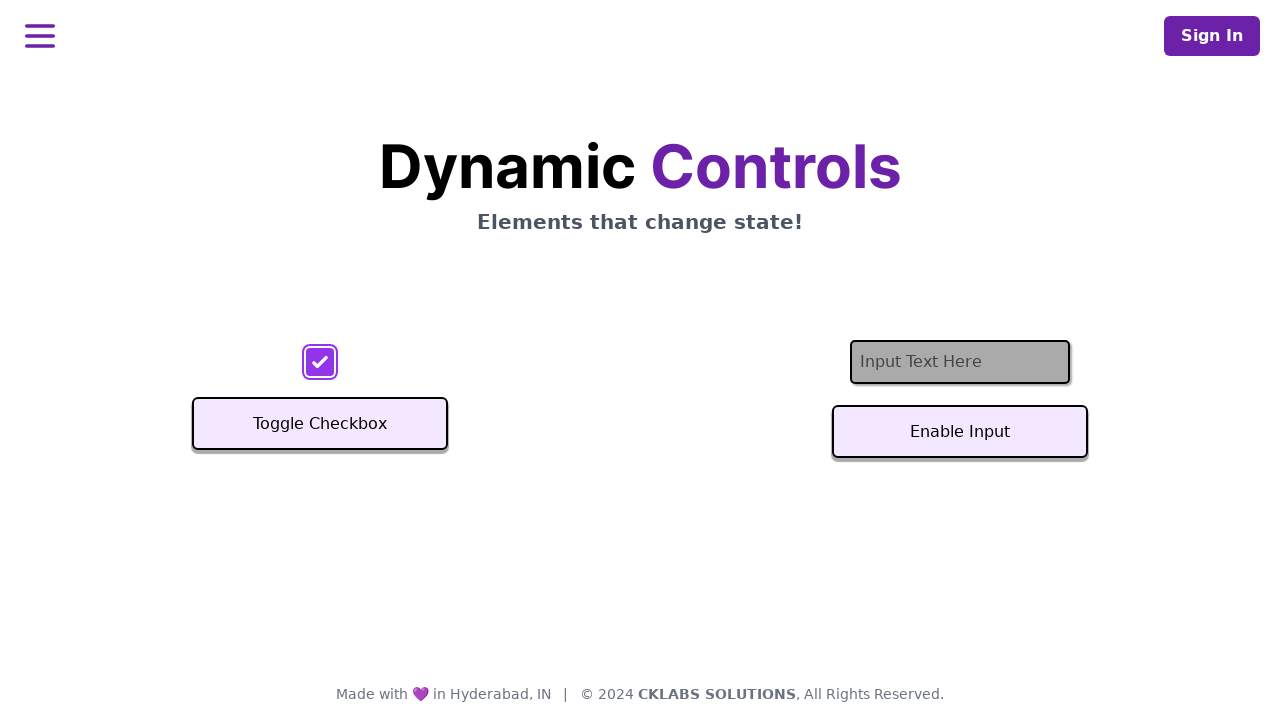